Navigates to Syntax Projects homepage and clicks the start practicing button

Starting URL: http://syntaxprojects.com/index.php

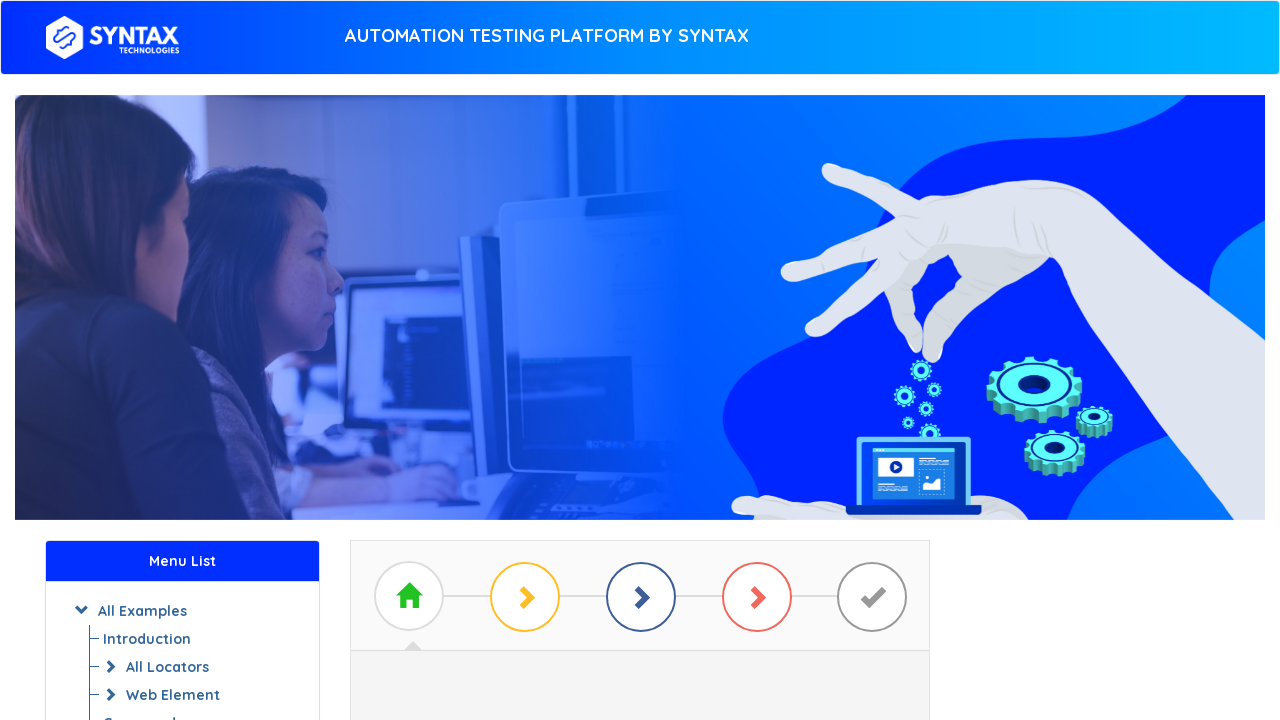

Navigated to Syntax Projects homepage
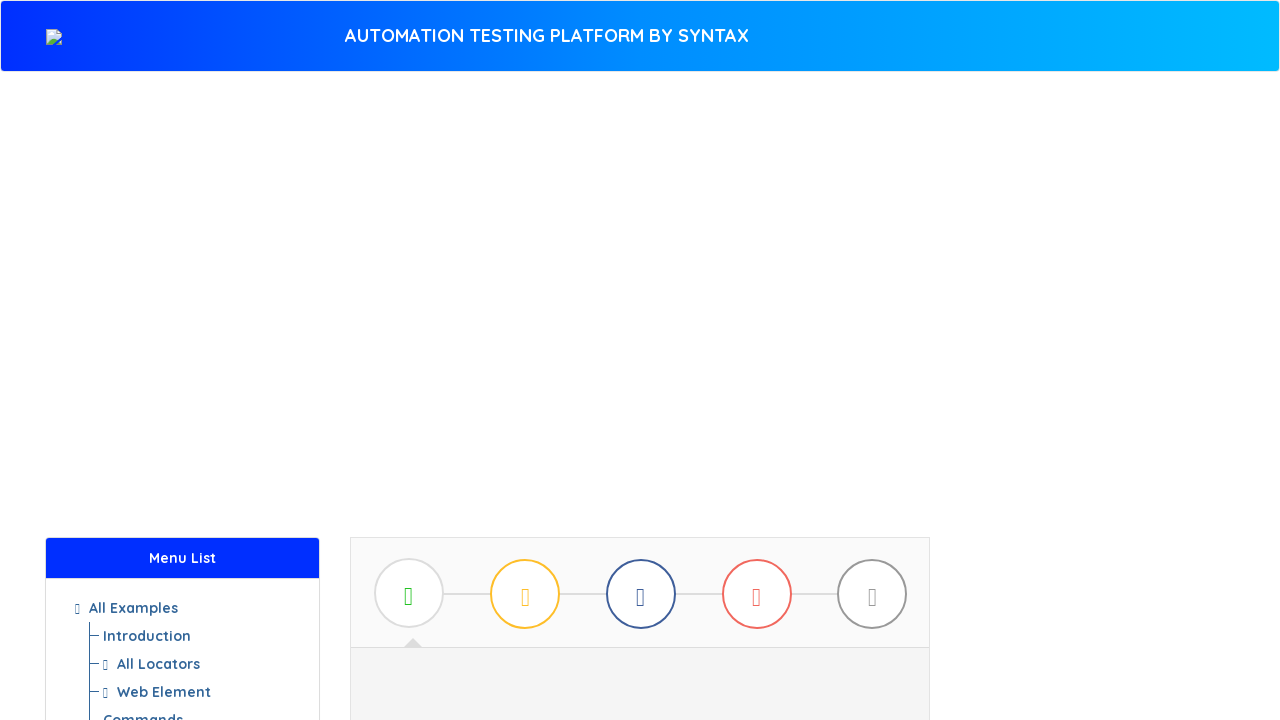

Clicked the start practicing button at (640, 371) on #btn_basic_example
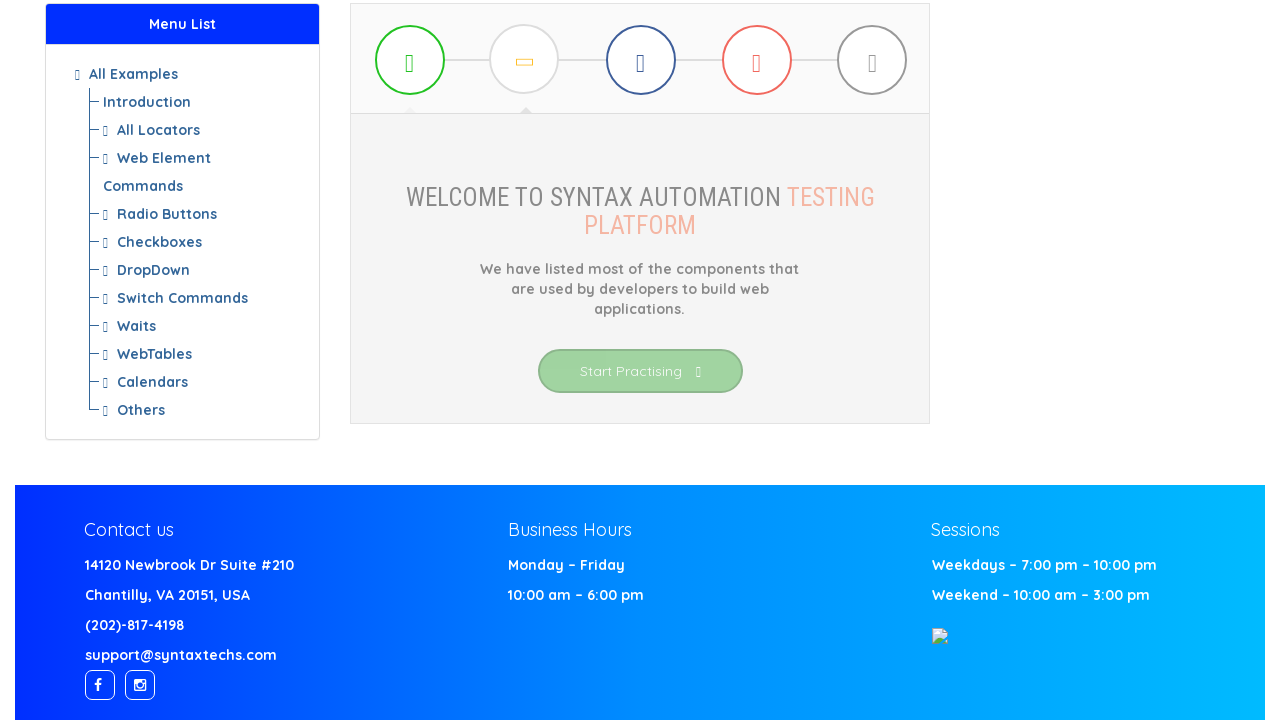

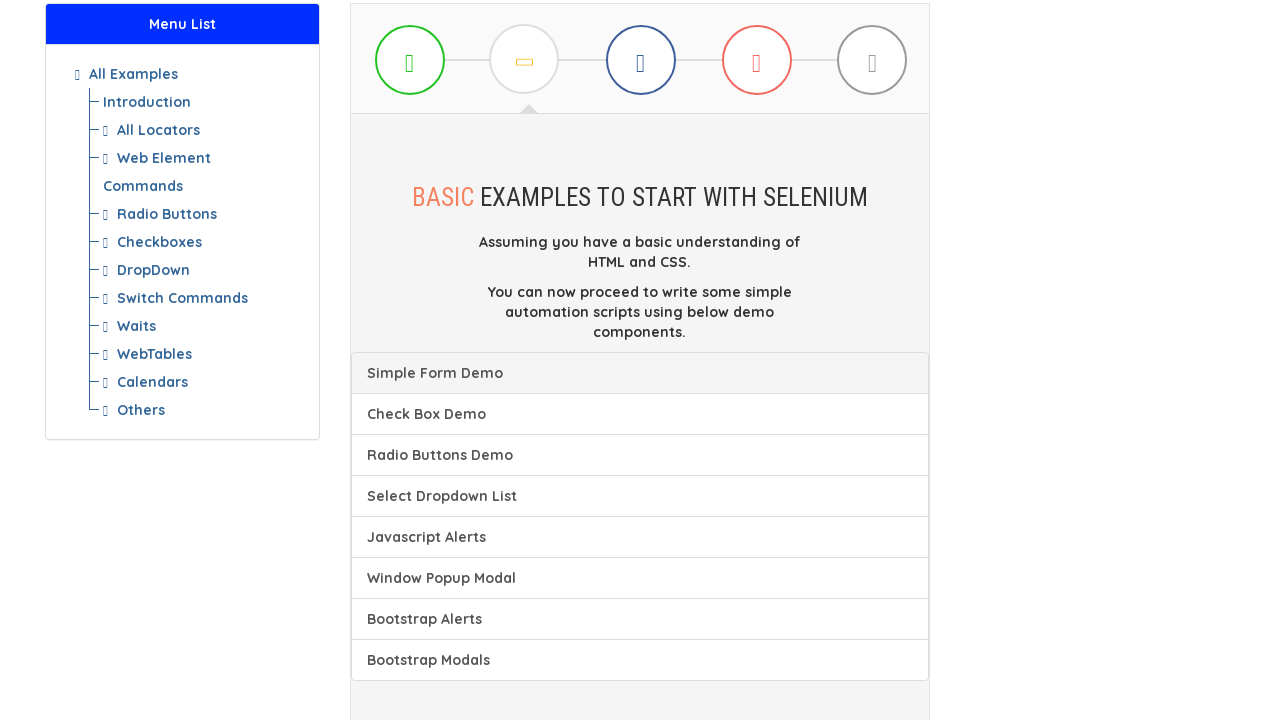